Tests the forgot password form functionality by clicking the forgot password link, filling in the reset form fields, and submitting the form

Starting URL: https://www.rahulshettyacademy.com/locatorspractice/

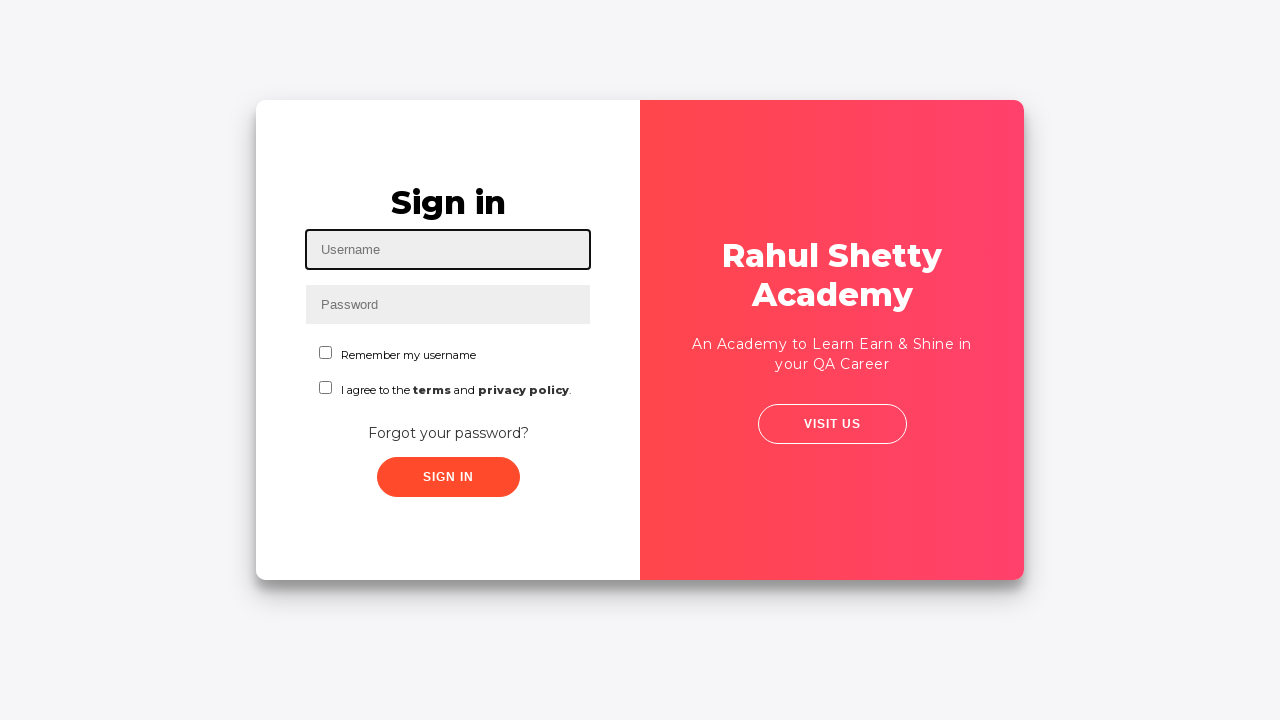

Clicked 'Forgot your password?' link at (448, 433) on text=Forgot your password?
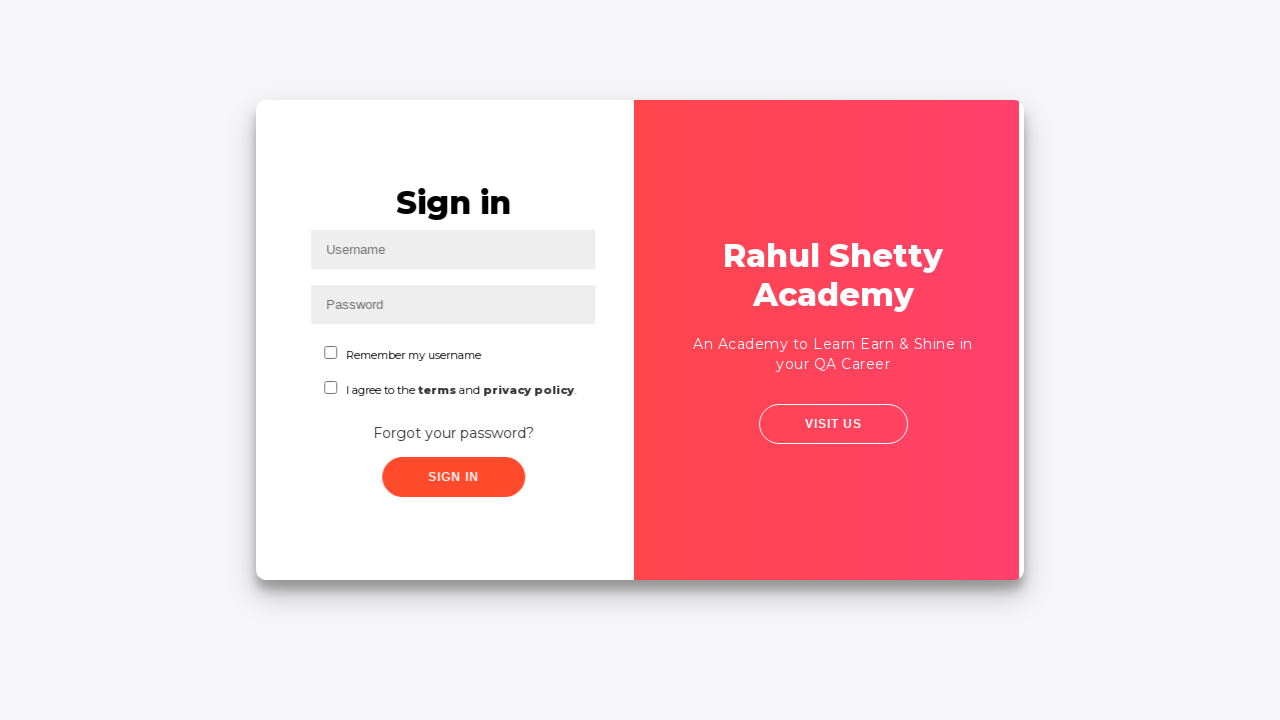

Forgot password form appeared with Name field visible
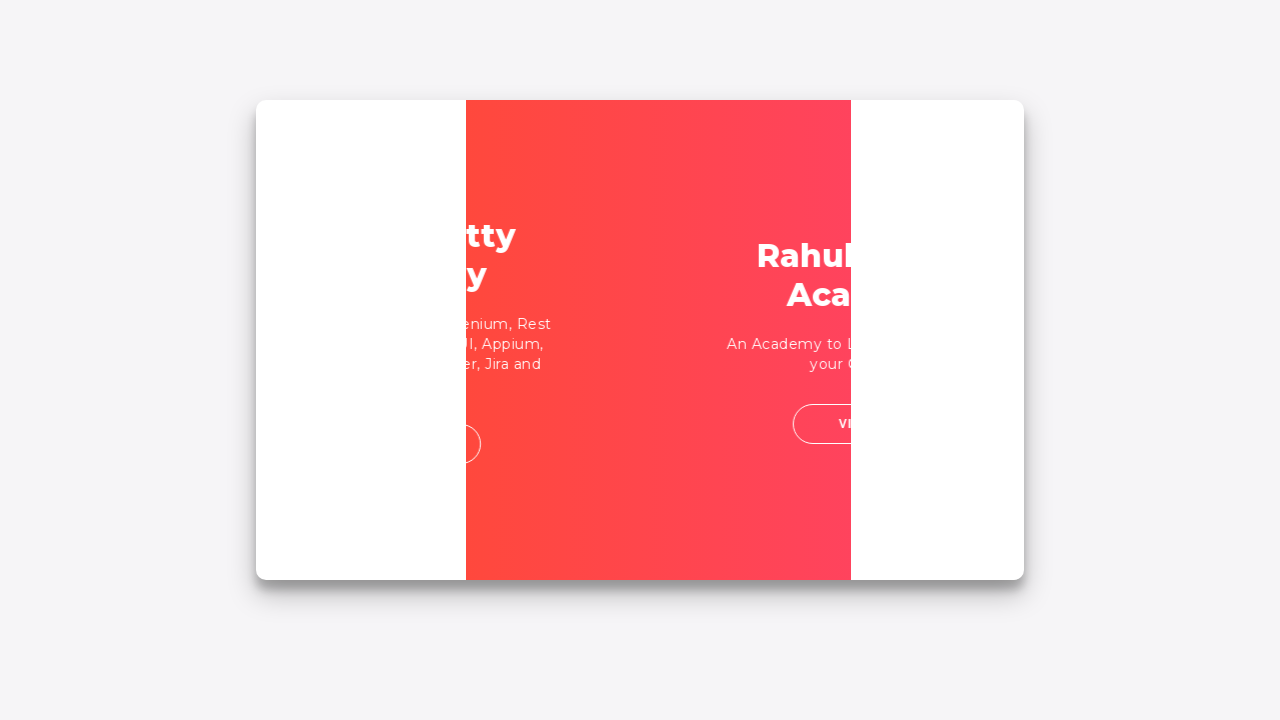

Filled Name field with 'John' on input[placeholder='Name']
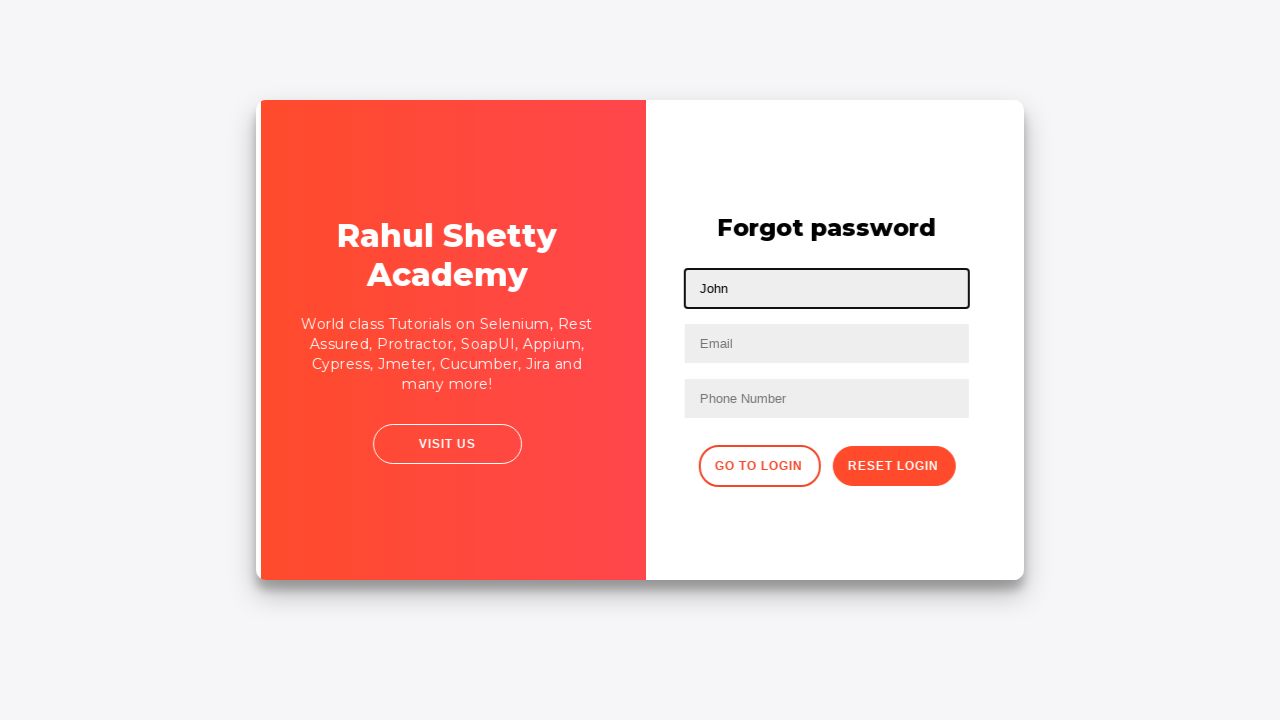

Filled Email field with 'John@rsa.com' on input[placeholder='Email']
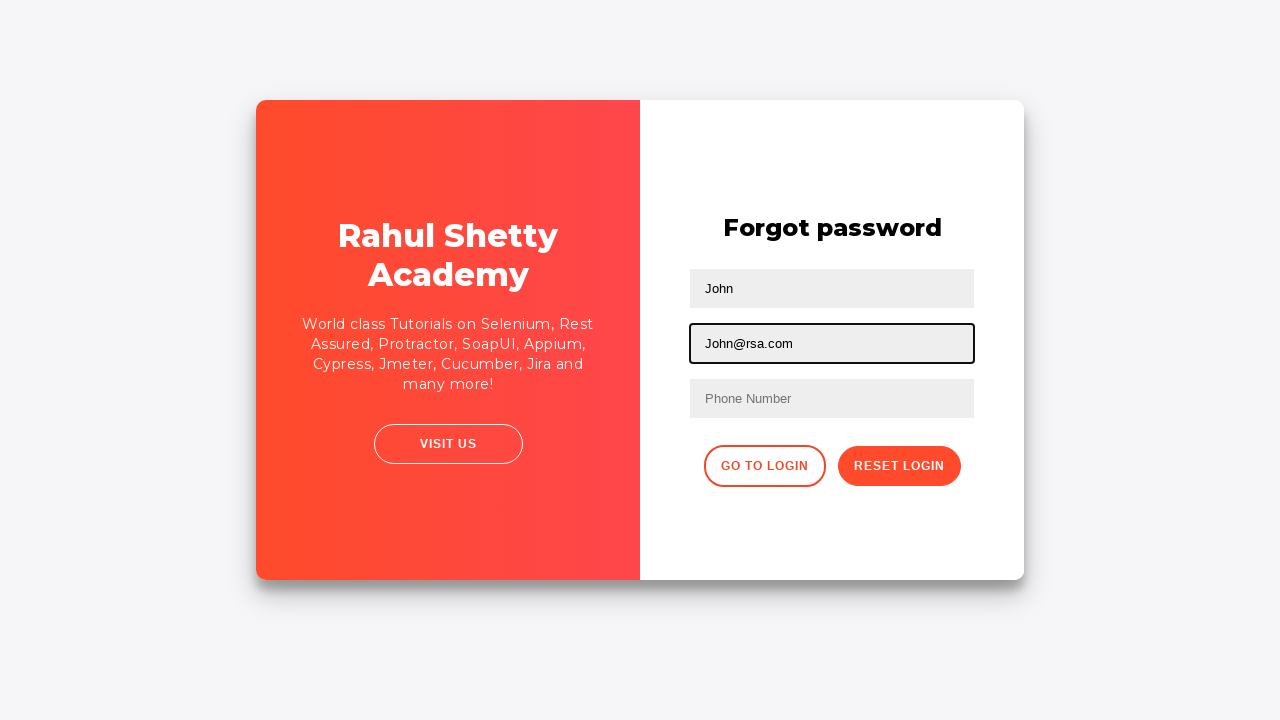

Re-filled Email field using nth-child selector with 'John@rsa.com' on input[type='text']:nth-child(3)
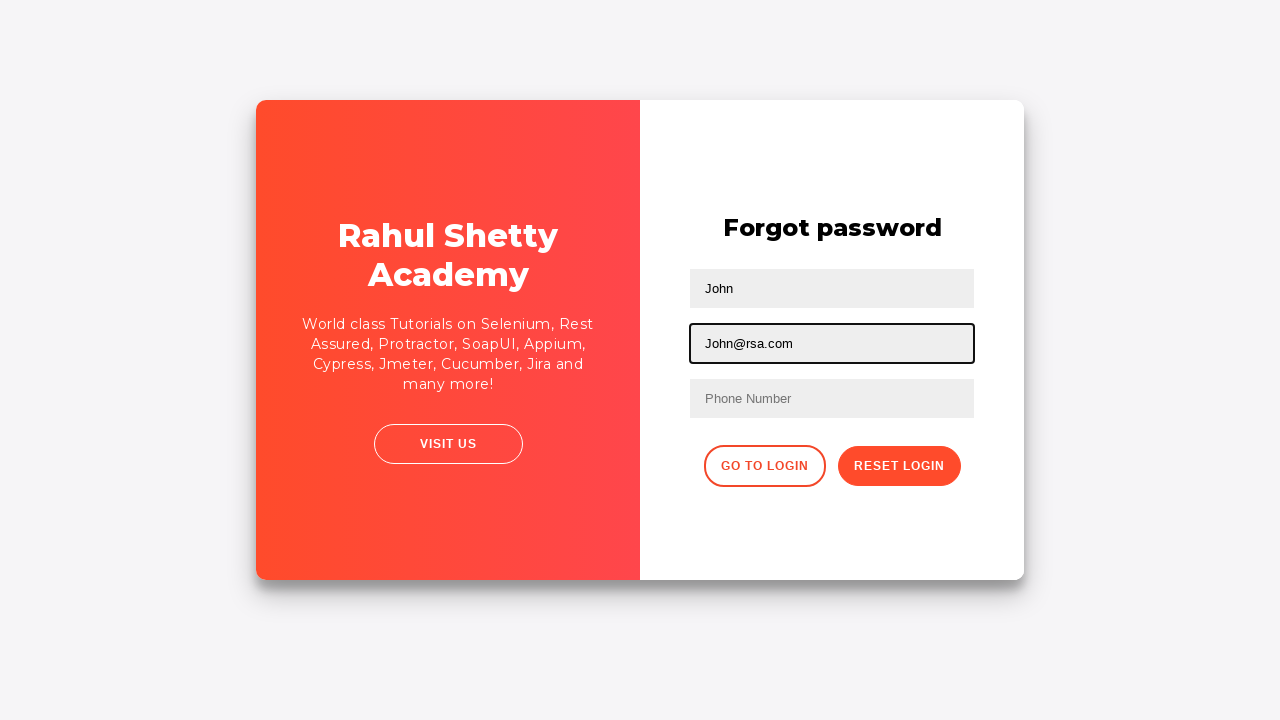

Filled Phone number field with '12345' on //form/input[3]
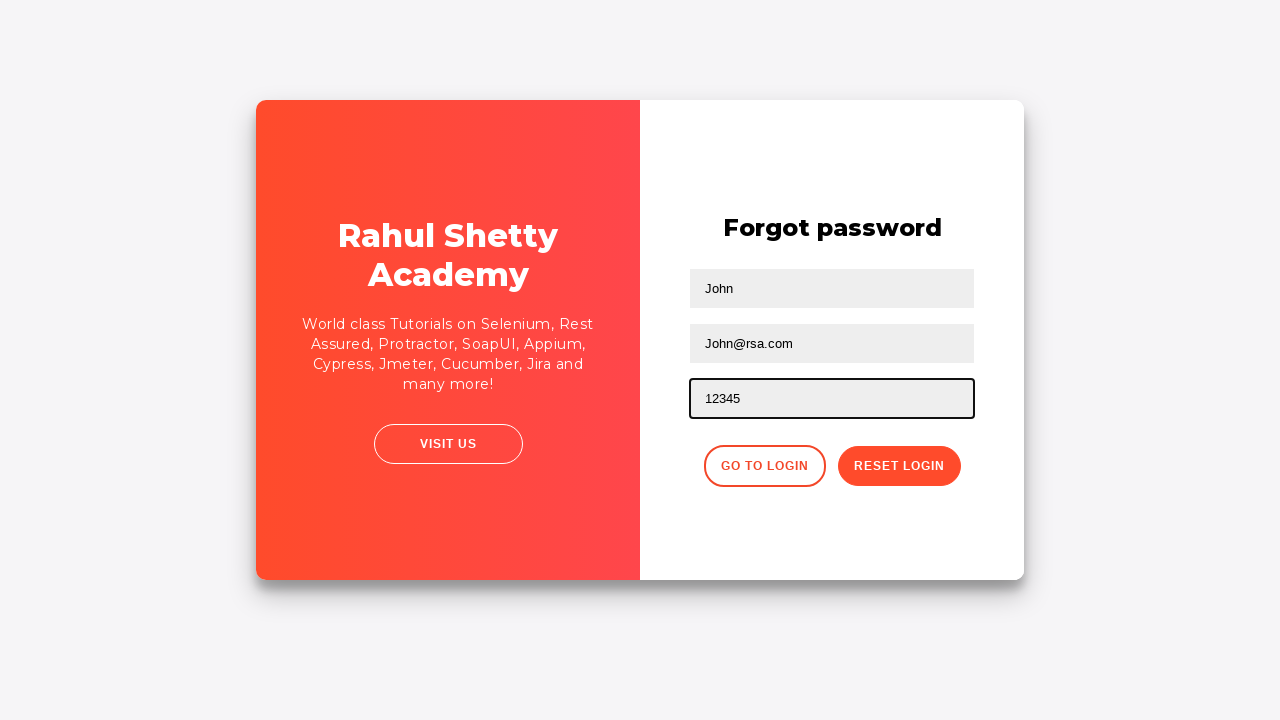

Waited 1 second for page to be ready
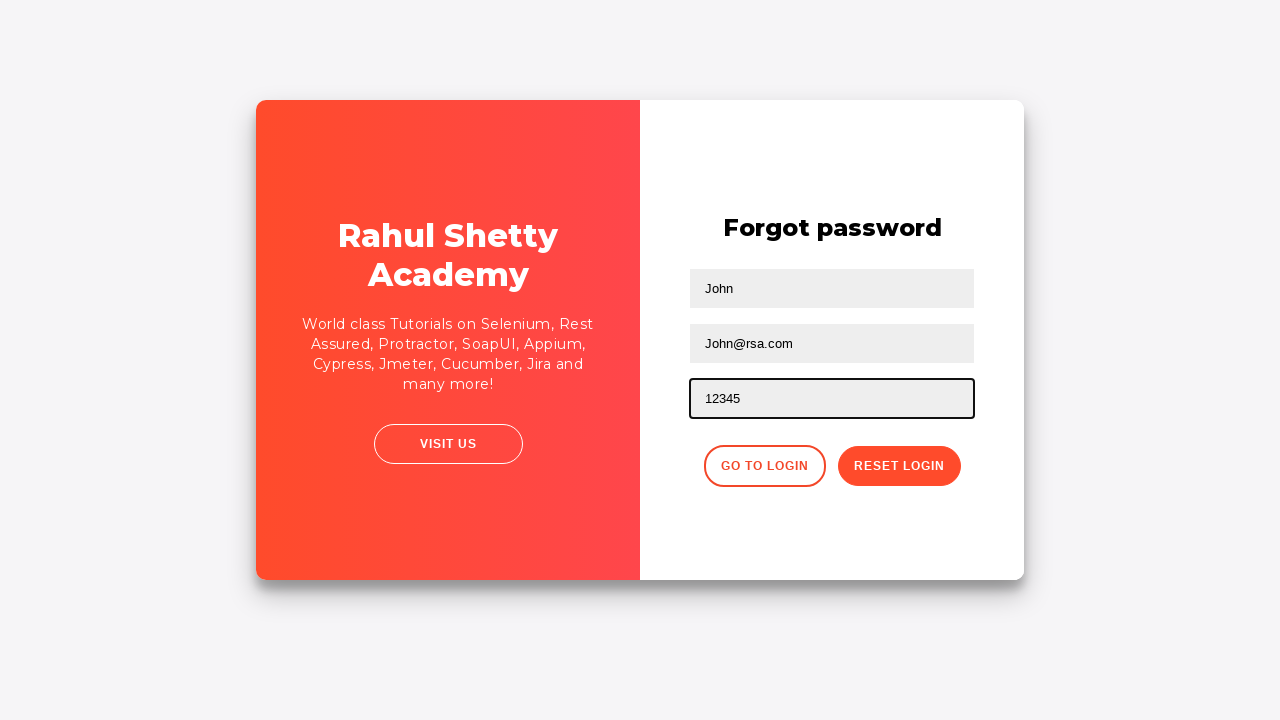

Clicked reset password button at (899, 466) on .reset-pwd-btn
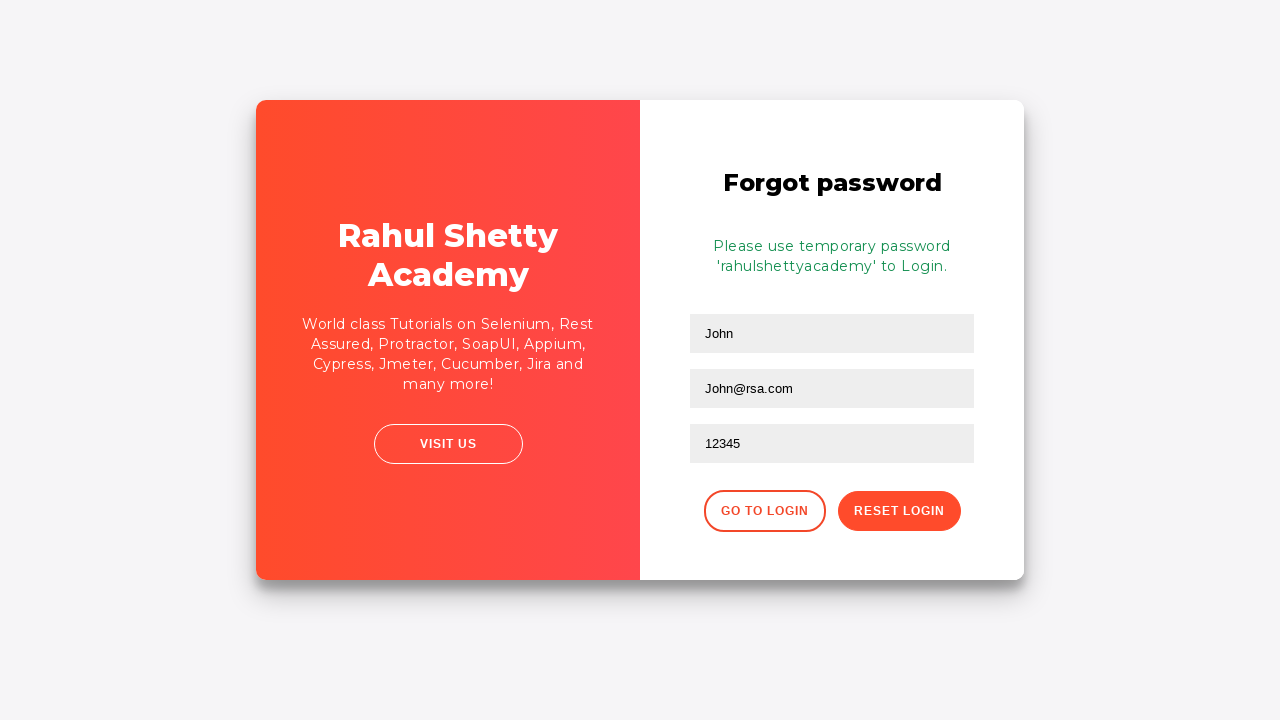

Info message appeared confirming password reset form submission
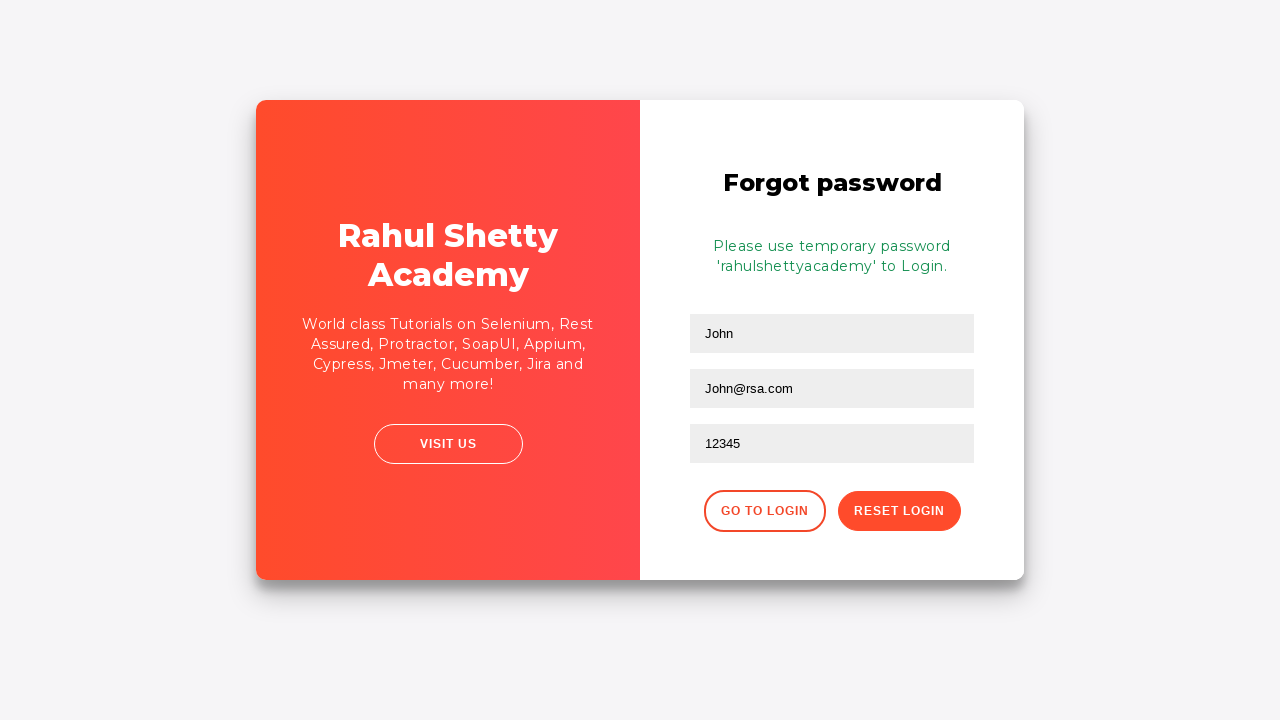

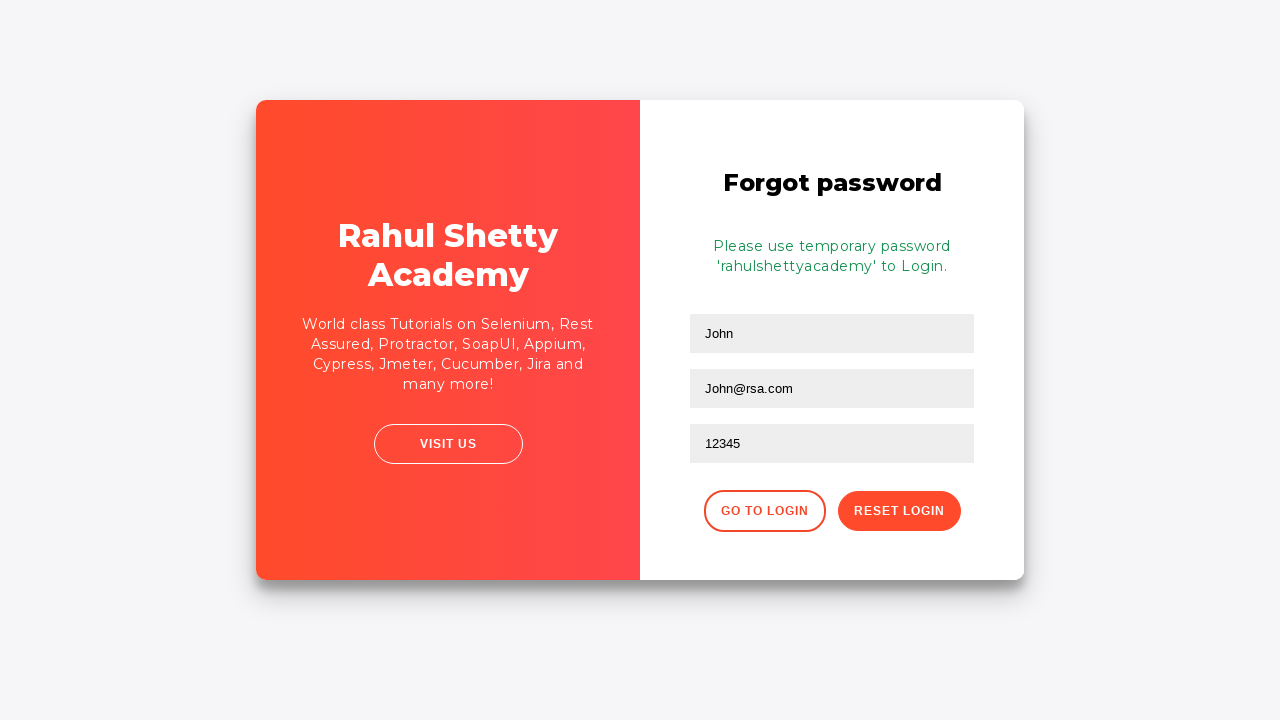